Tests dropdown menu interaction by clicking on the dropdown button and selecting the autocomplete option from the menu

Starting URL: https://formy-project.herokuapp.com/dropdown

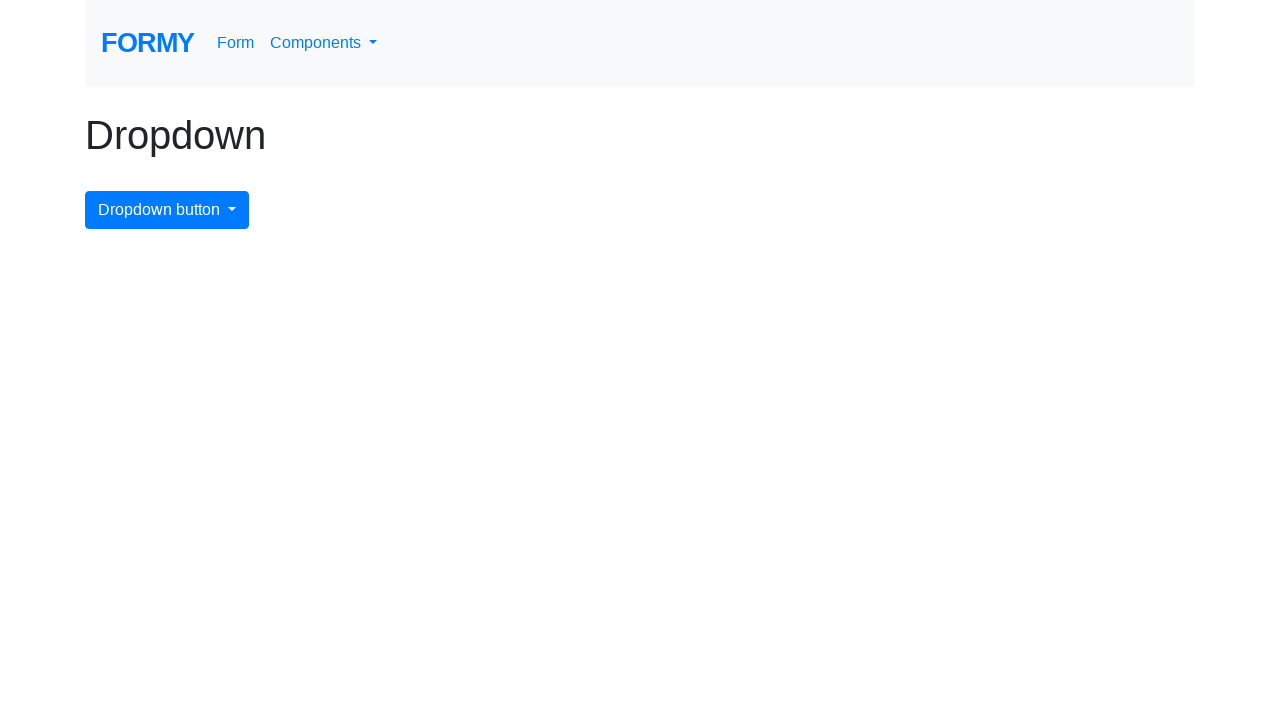

Clicked dropdown menu button to open it at (167, 210) on #dropdownMenuButton
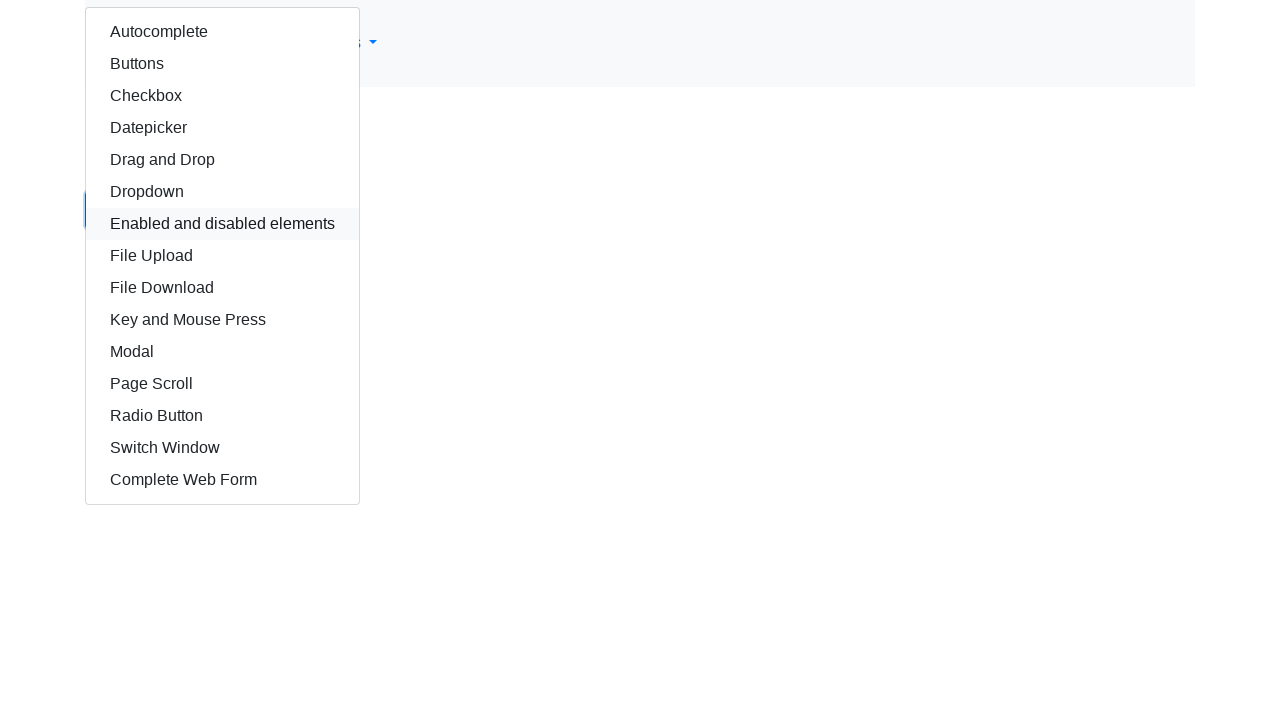

Selected autocomplete option from dropdown menu at (222, 32) on #autocomplete
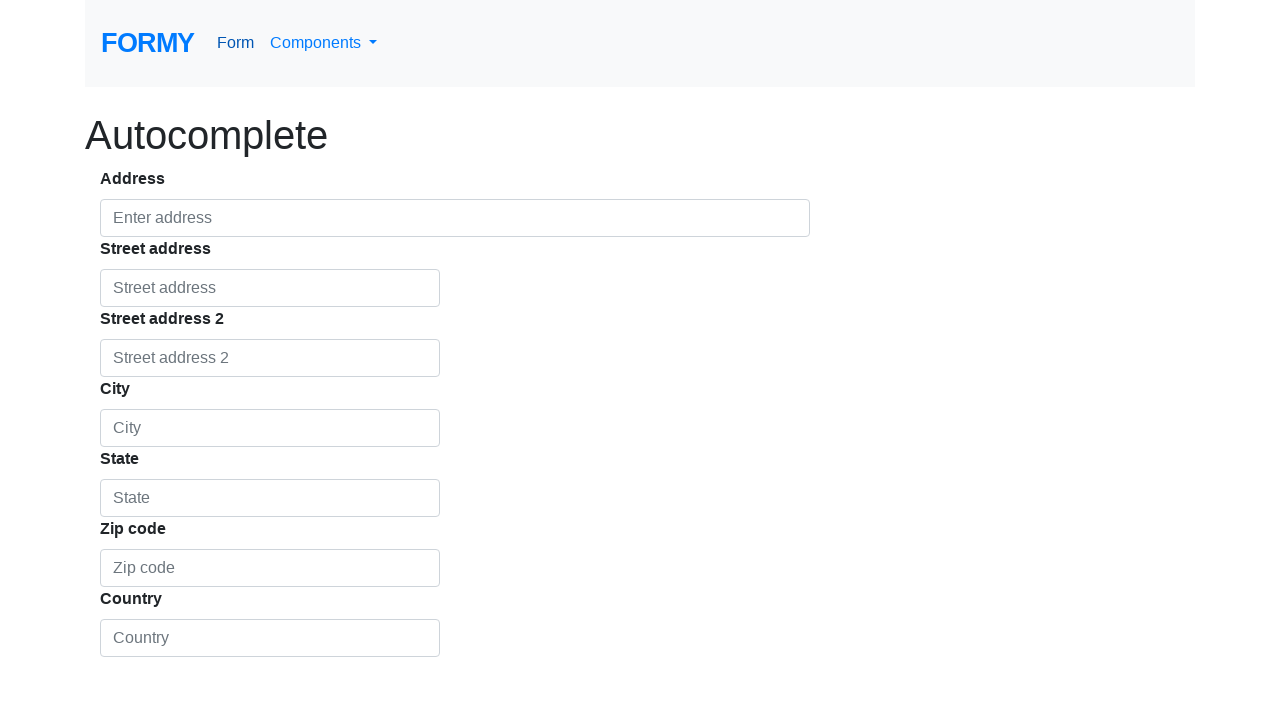

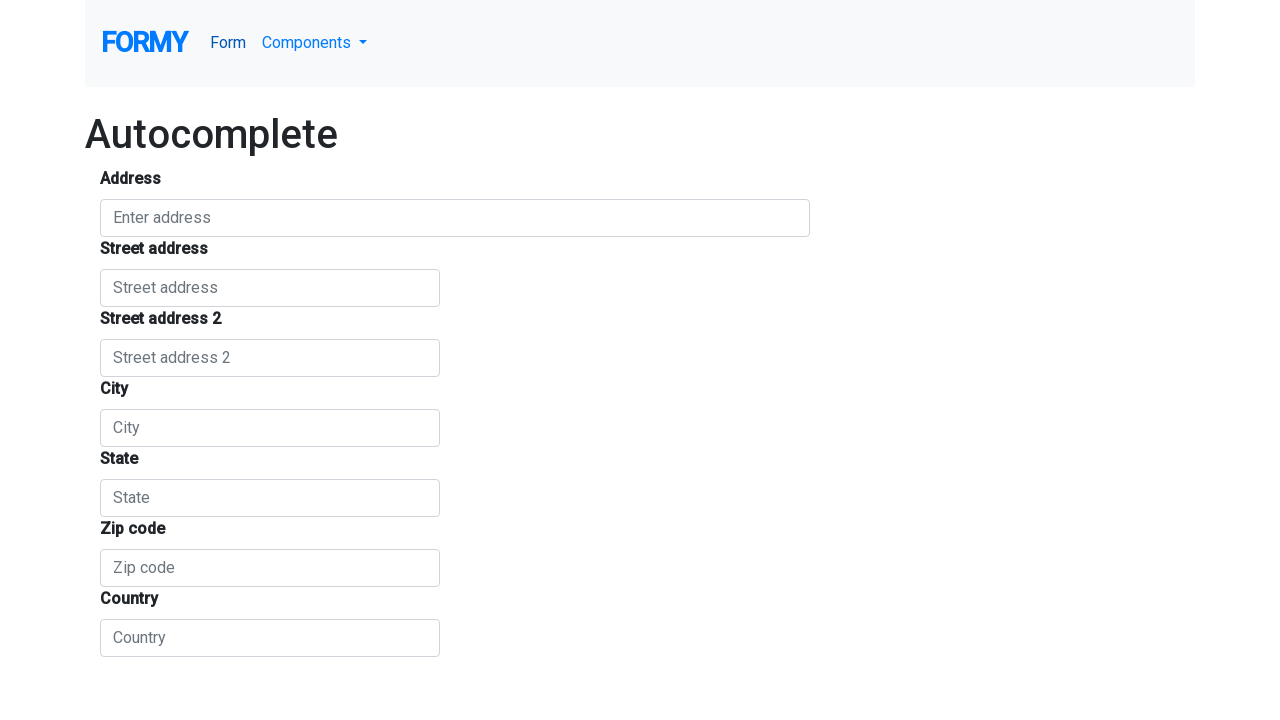